Tests adding multiple vegetables to cart on an e-commerce practice site by clicking the add button for items at specific positions (Broccoli, Carrot, Apple, Orange)

Starting URL: https://rahulshettyacademy.com/seleniumPractise/

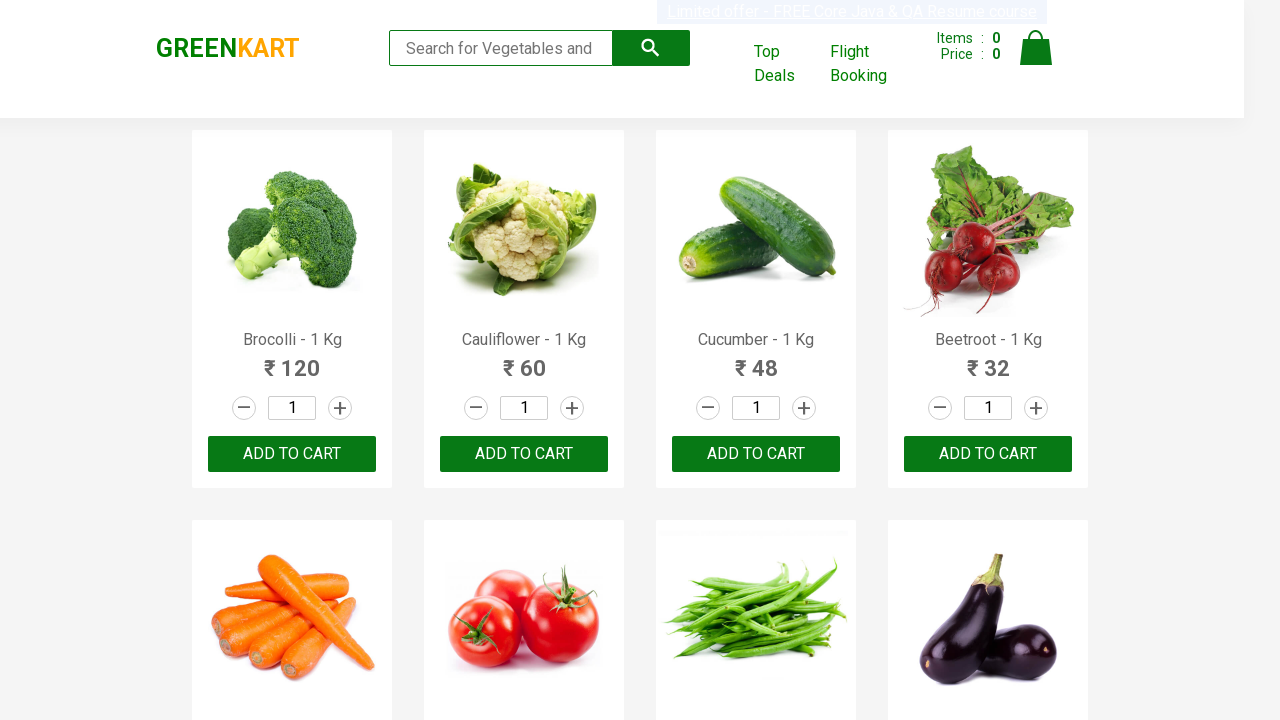

Waited for products container to load
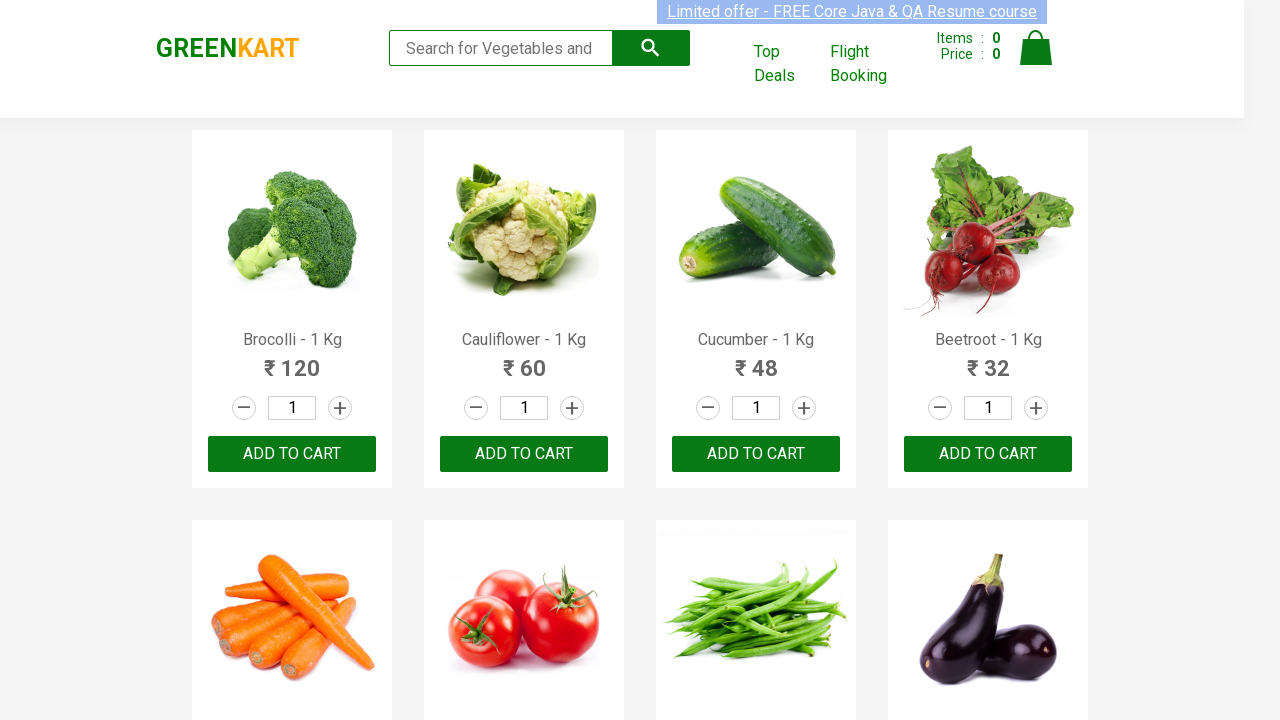

Clicked ADD TO CART button for product at position 1 at (292, 454) on //div[@class='products']/div[1]//button[contains(text(), 'ADD TO CART')]
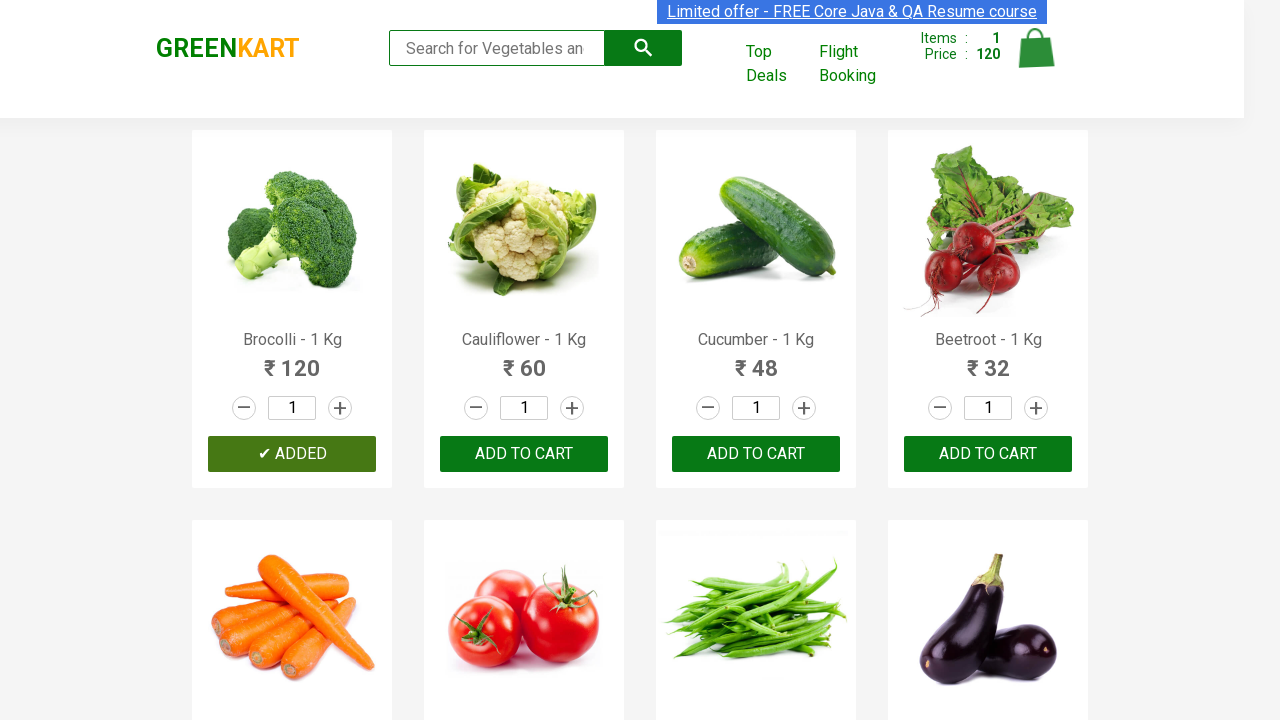

Waited 500ms before next action
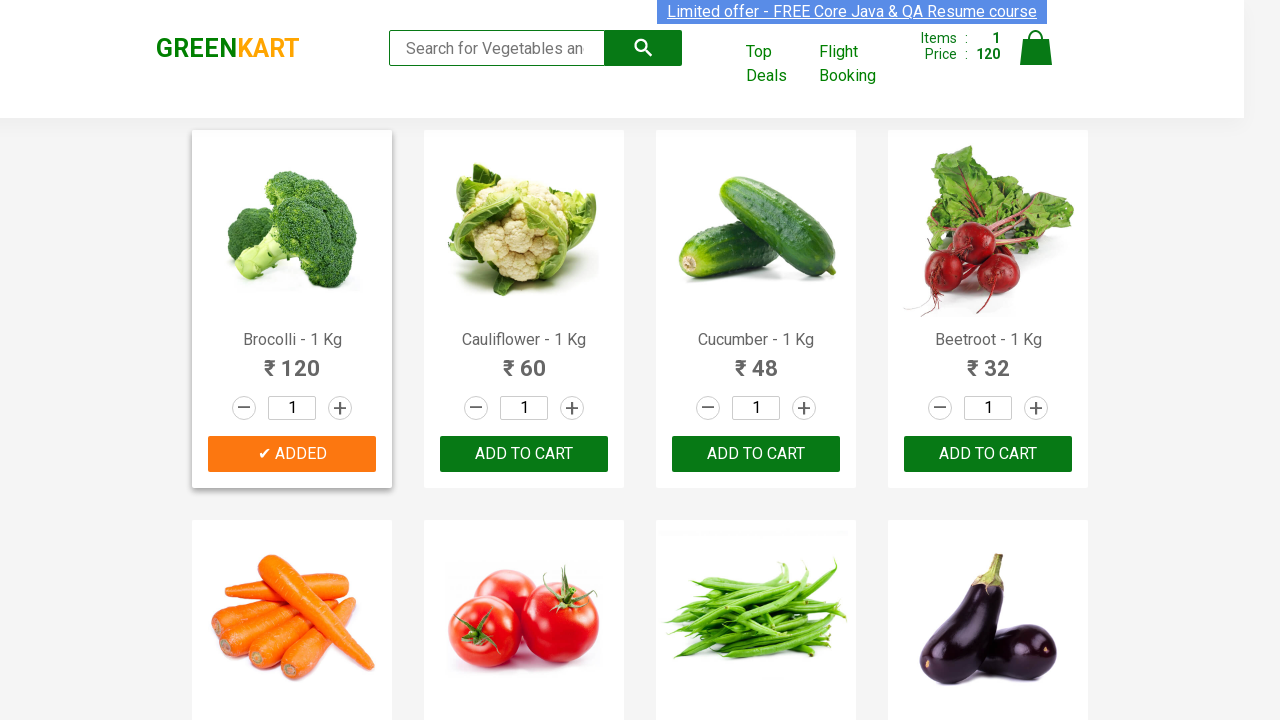

Clicked ADD TO CART button for product at position 5 at (292, 360) on //div[@class='products']/div[5]//button[contains(text(), 'ADD TO CART')]
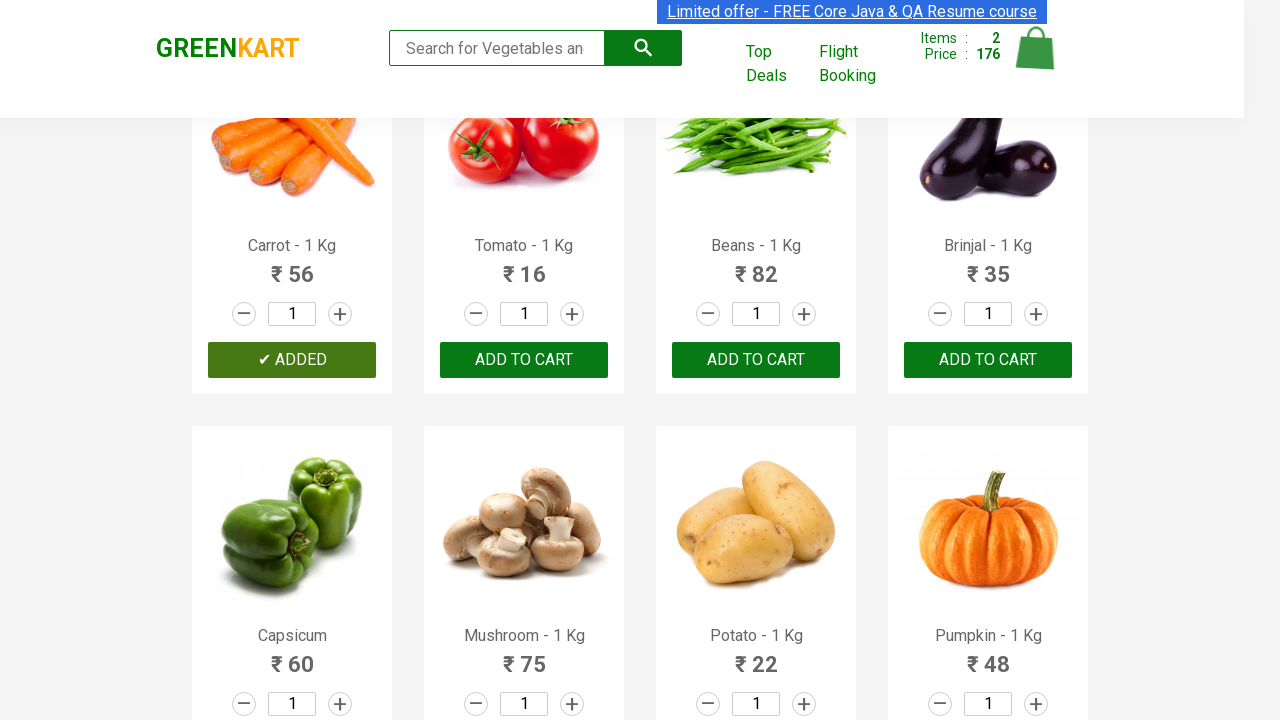

Waited 500ms before next action
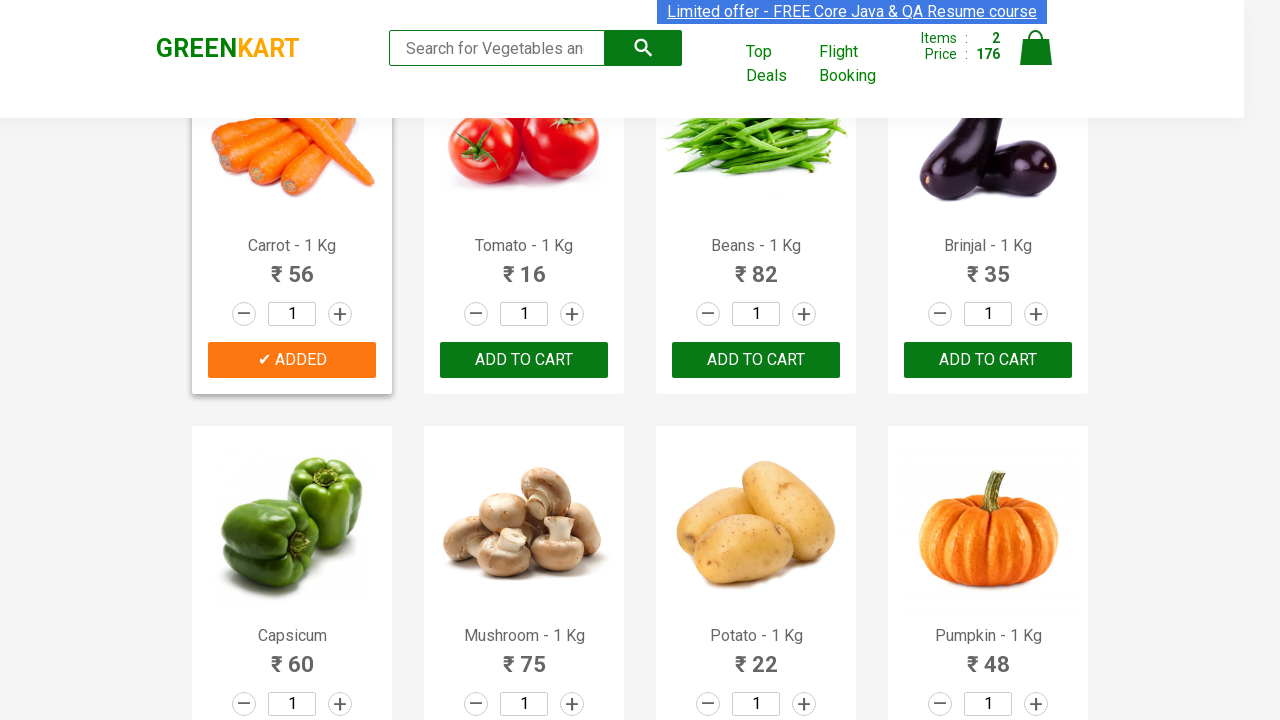

Clicked ADD TO CART button for product at position 15 at (756, 360) on //div[@class='products']/div[15]//button[contains(text(), 'ADD TO CART')]
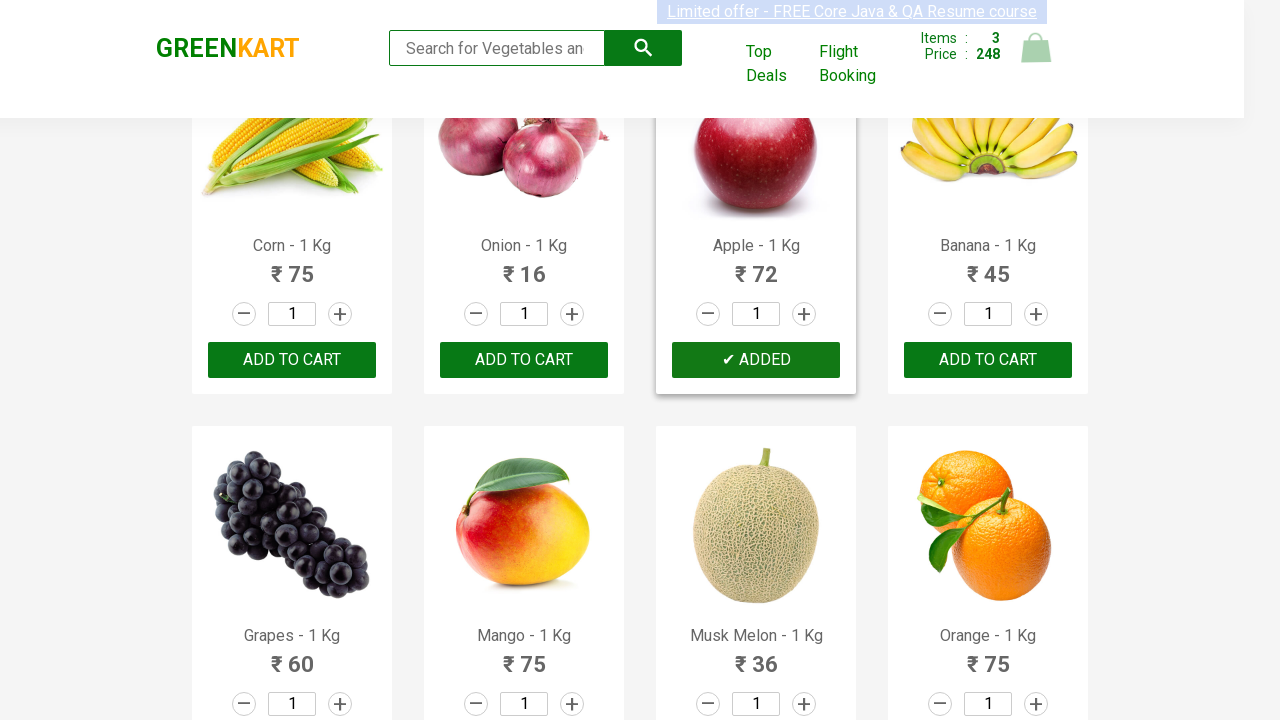

Waited 500ms before next action
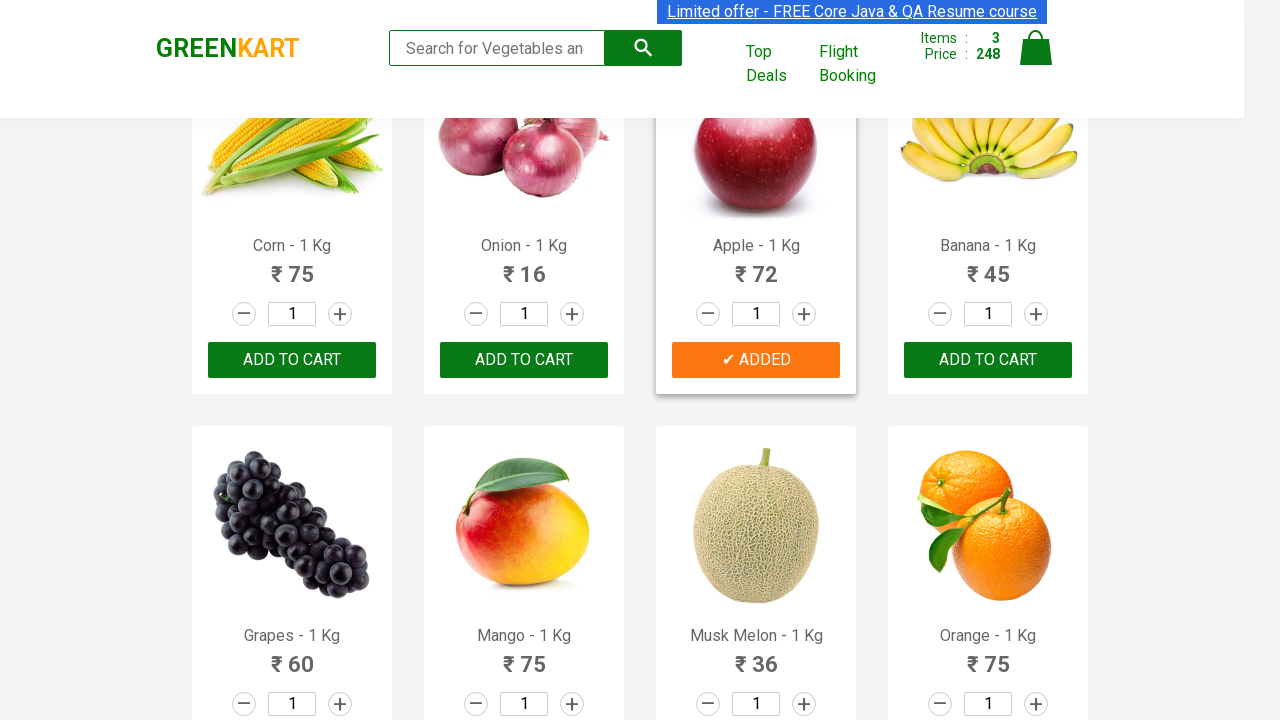

Clicked ADD TO CART button for product at position 20 at (988, 360) on //div[@class='products']/div[20]//button[contains(text(), 'ADD TO CART')]
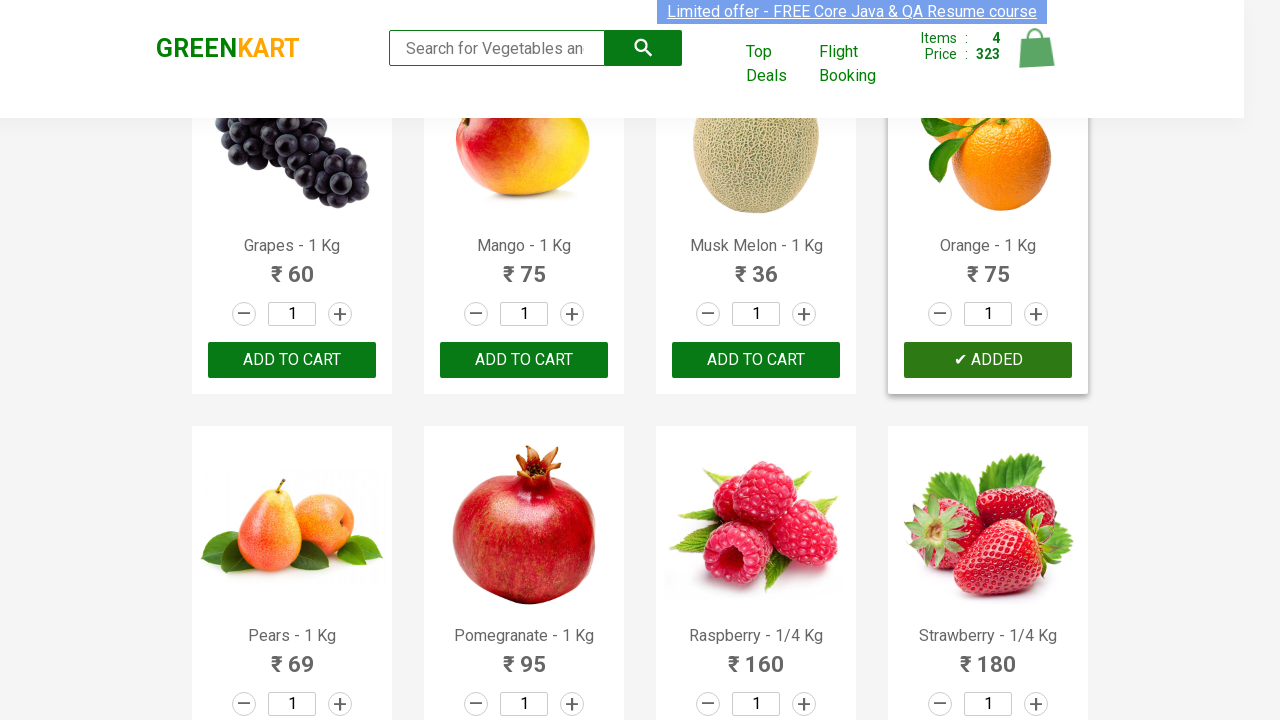

Waited 500ms before next action
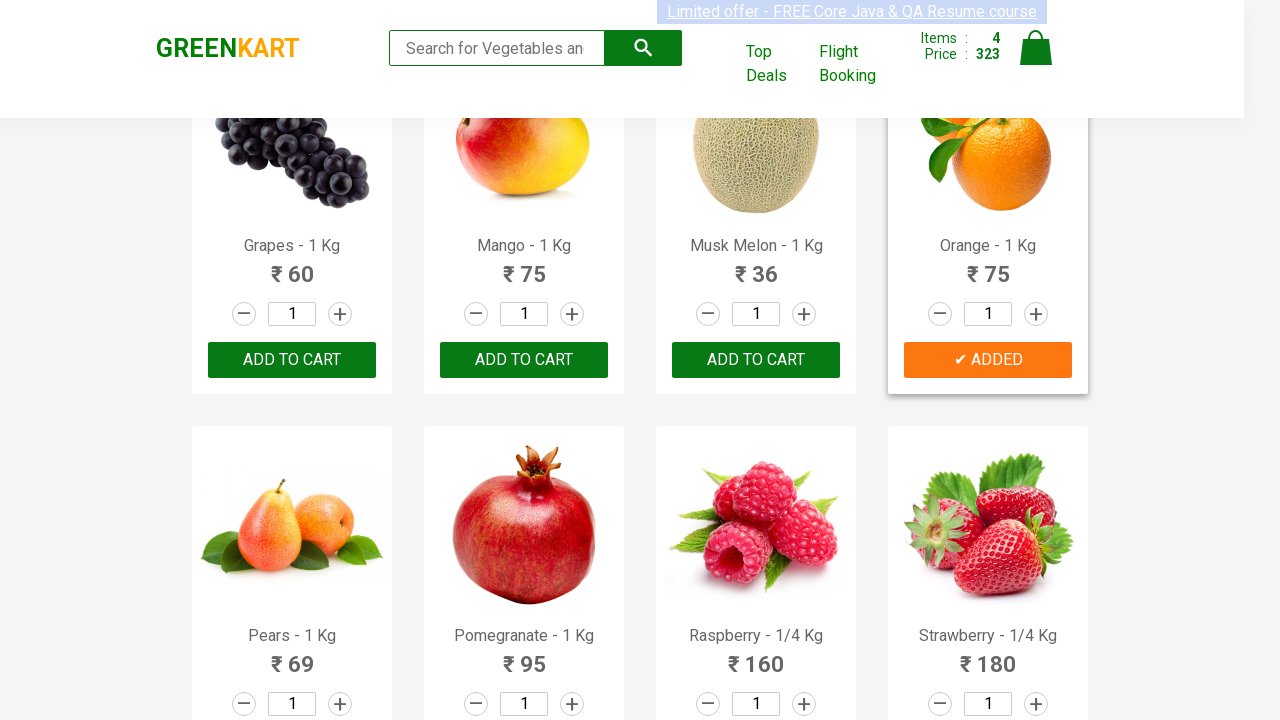

Waited for cart to update after all items added
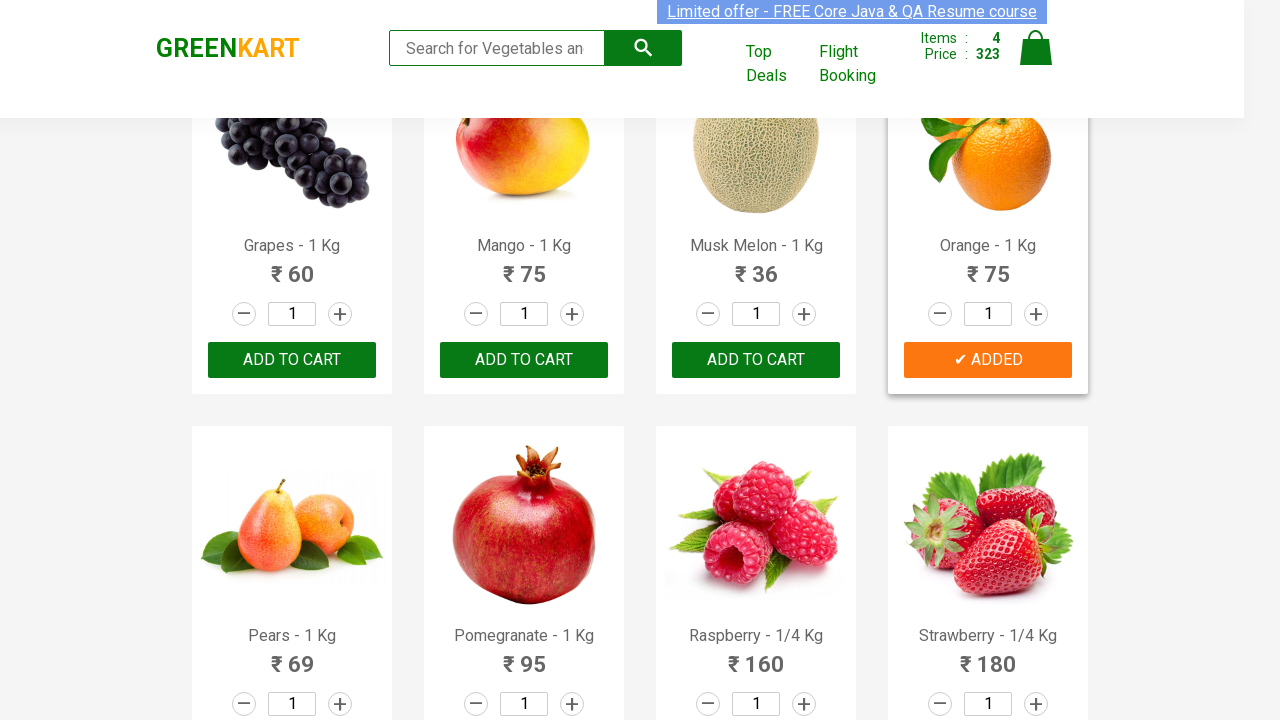

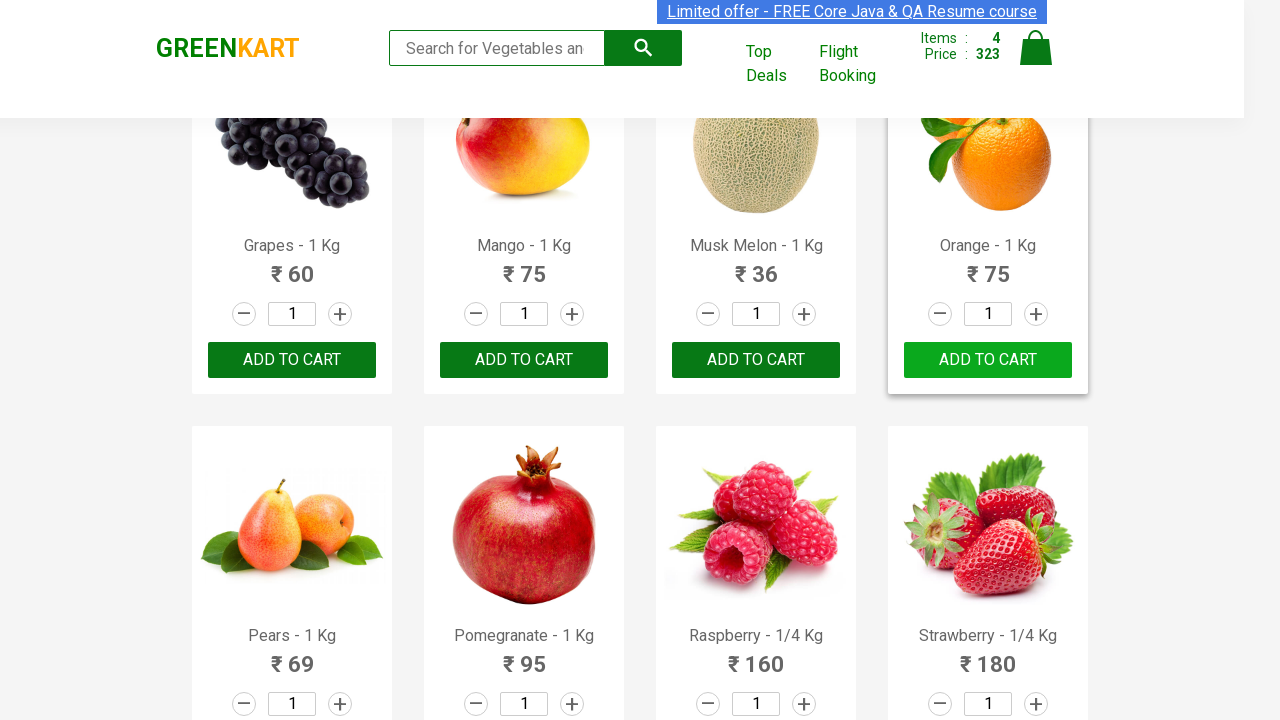